Tests web table functionality by iterating through course cells to find a specific course and verify its associated price in the adjacent column

Starting URL: https://rahulshettyacademy.com/AutomationPractice/

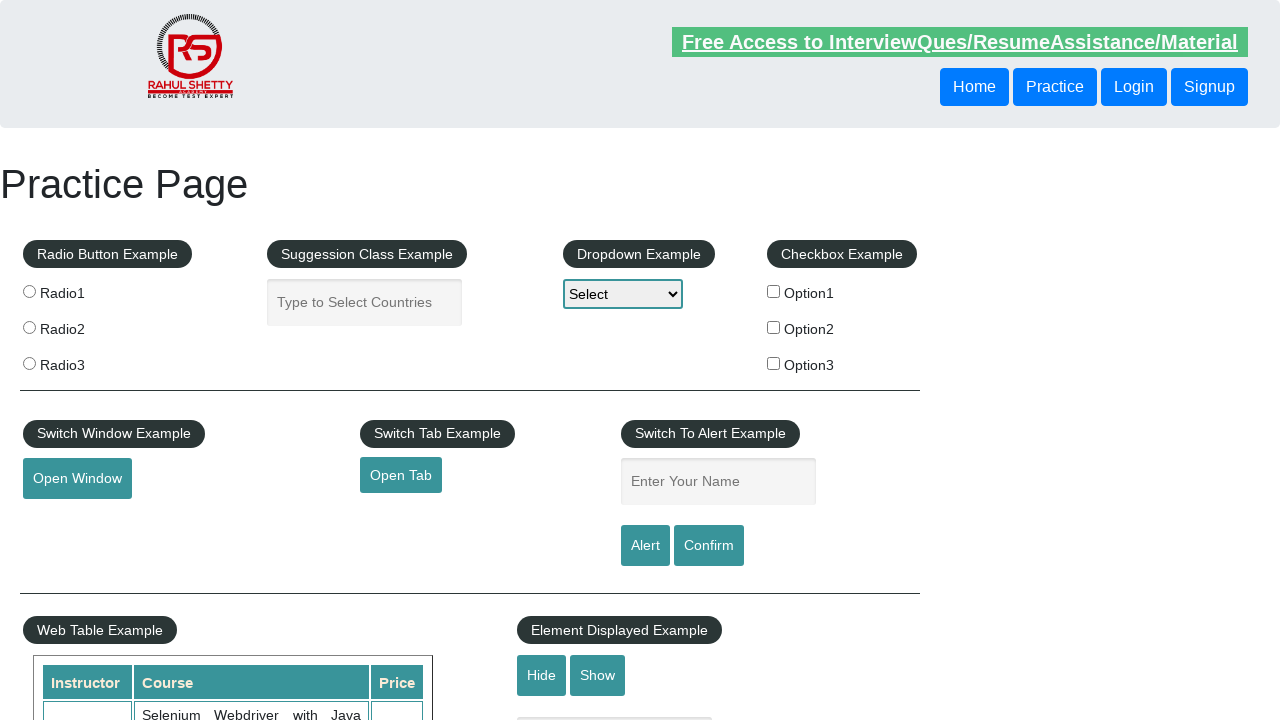

Waited for table course cells to be visible
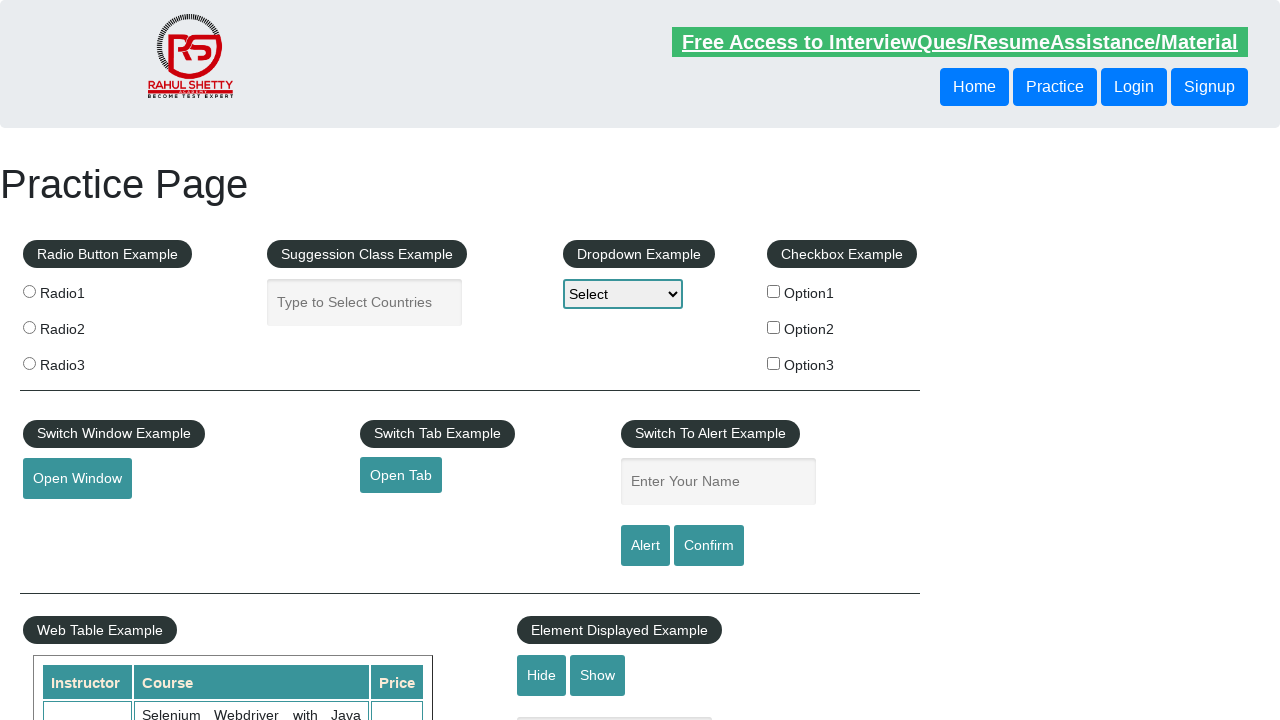

Located all course cells in the table
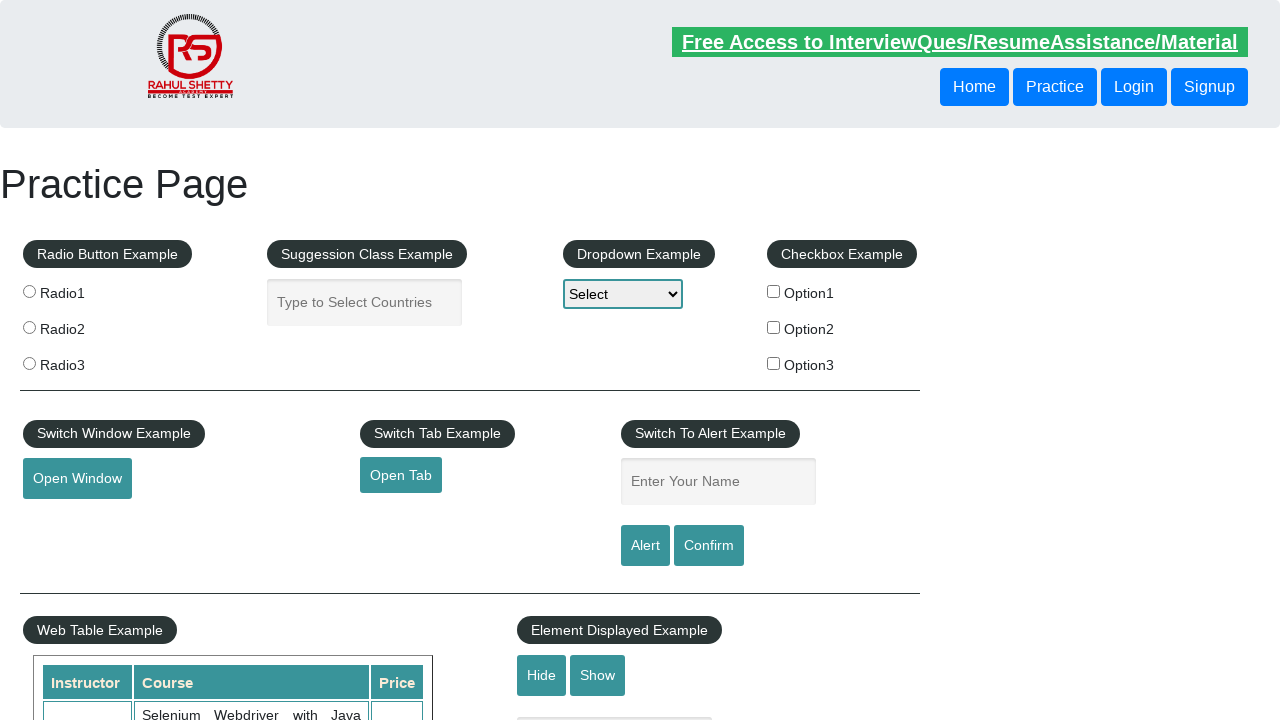

Verified table has exactly 10 course cells
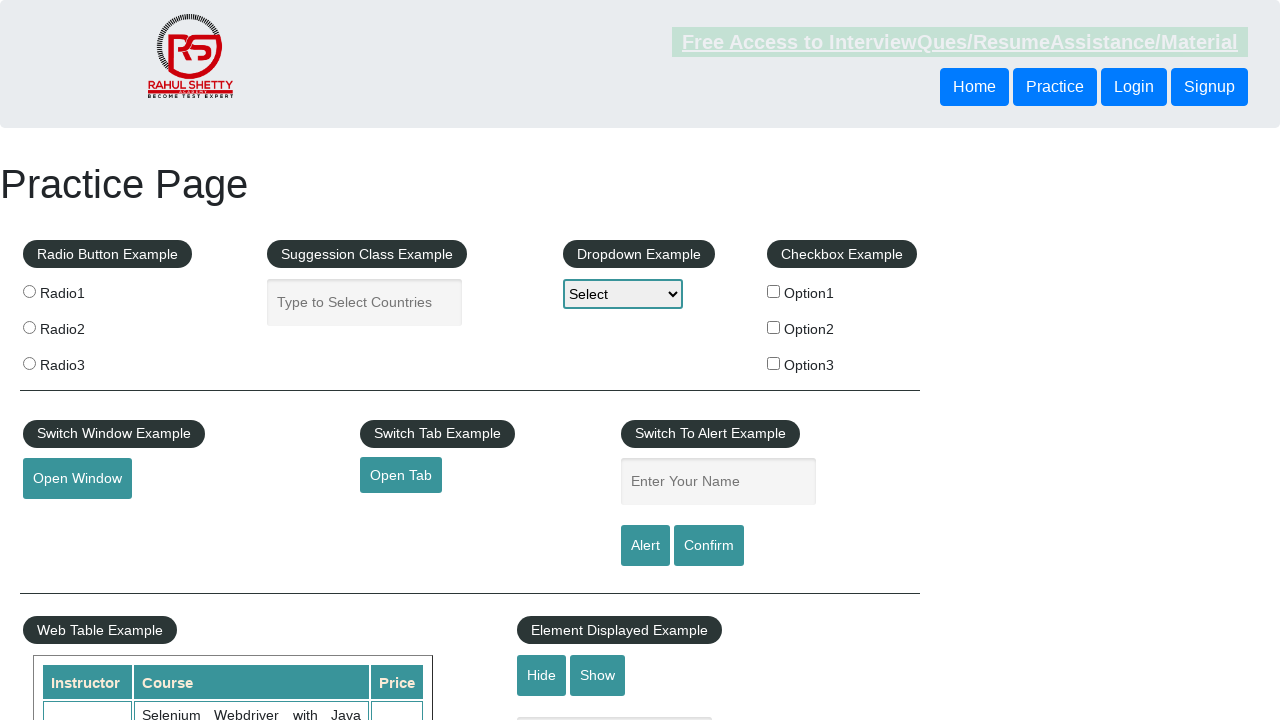

Set target course and expected price: 'Master Selenium Automation in simple Python Language' = '25'
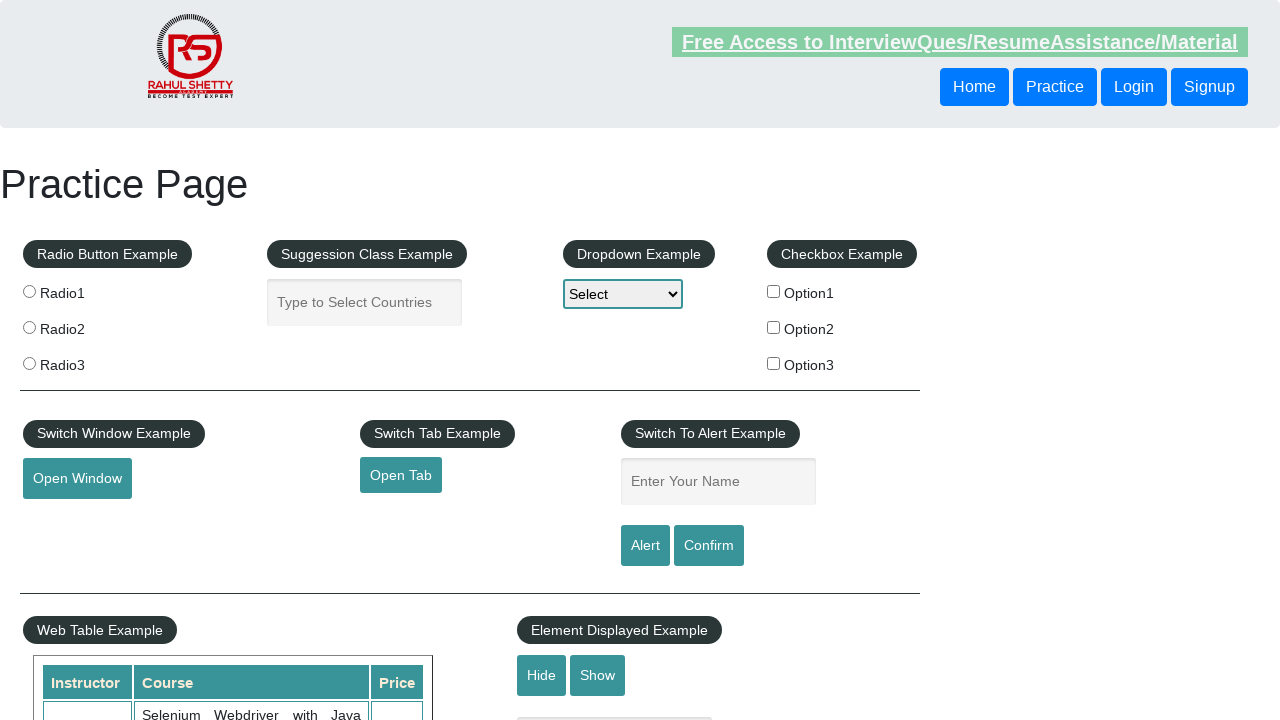

Retrieved text from course cell 0: 'Selenium Webdriver with Java Basics + Advanced + Interview Guide'
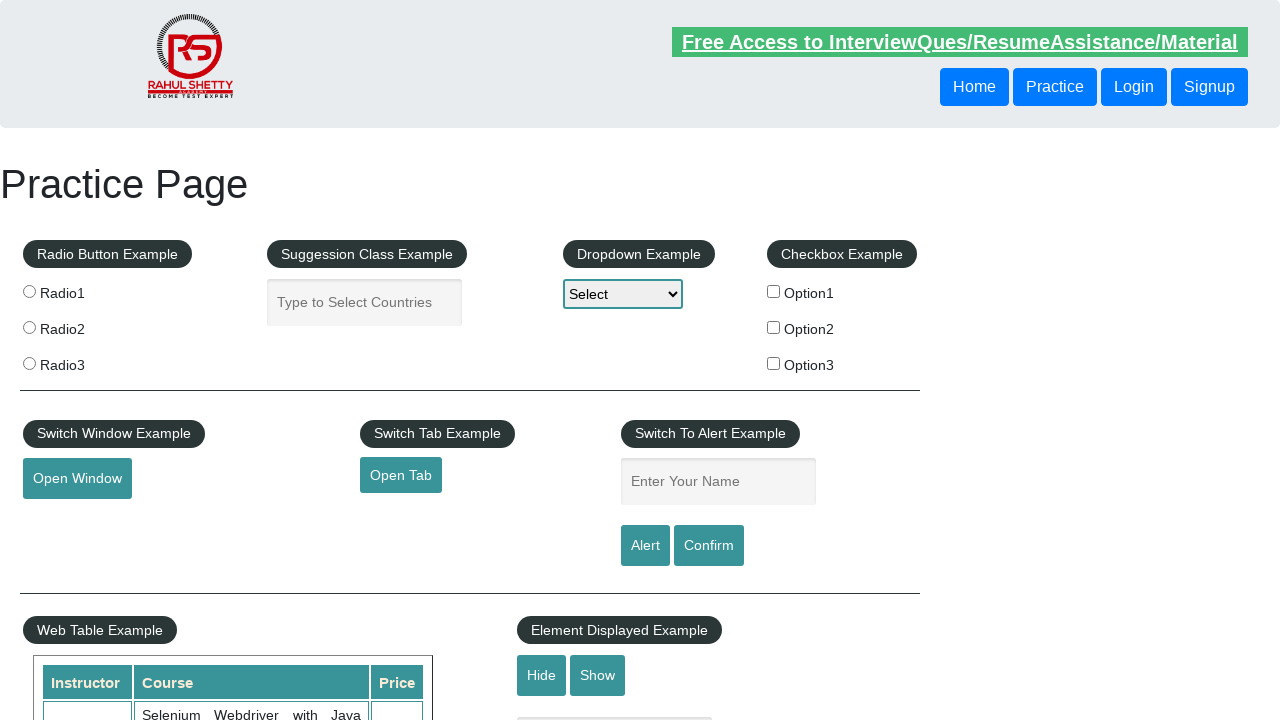

Retrieved text from course cell 1: 'Learn SQL in Practical + Database Testing from Scratch'
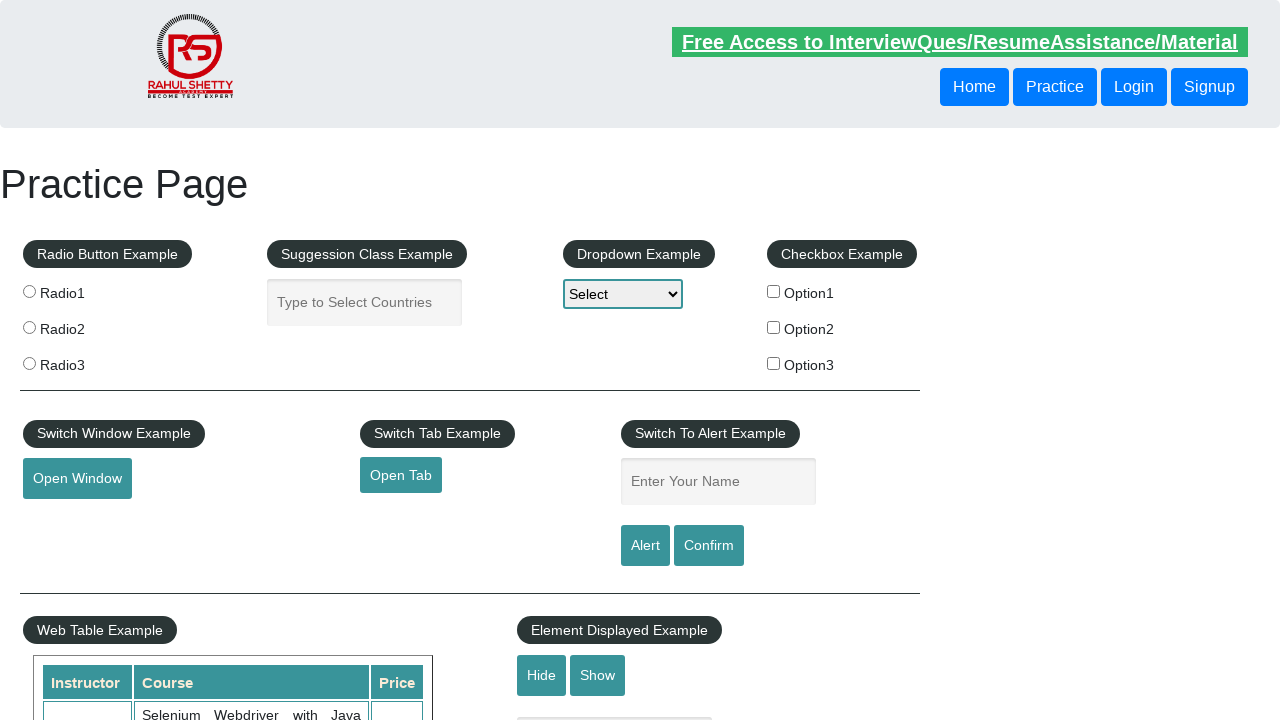

Retrieved text from course cell 2: 'Appium (Selenium) - Mobile Automation Testing from Scratch'
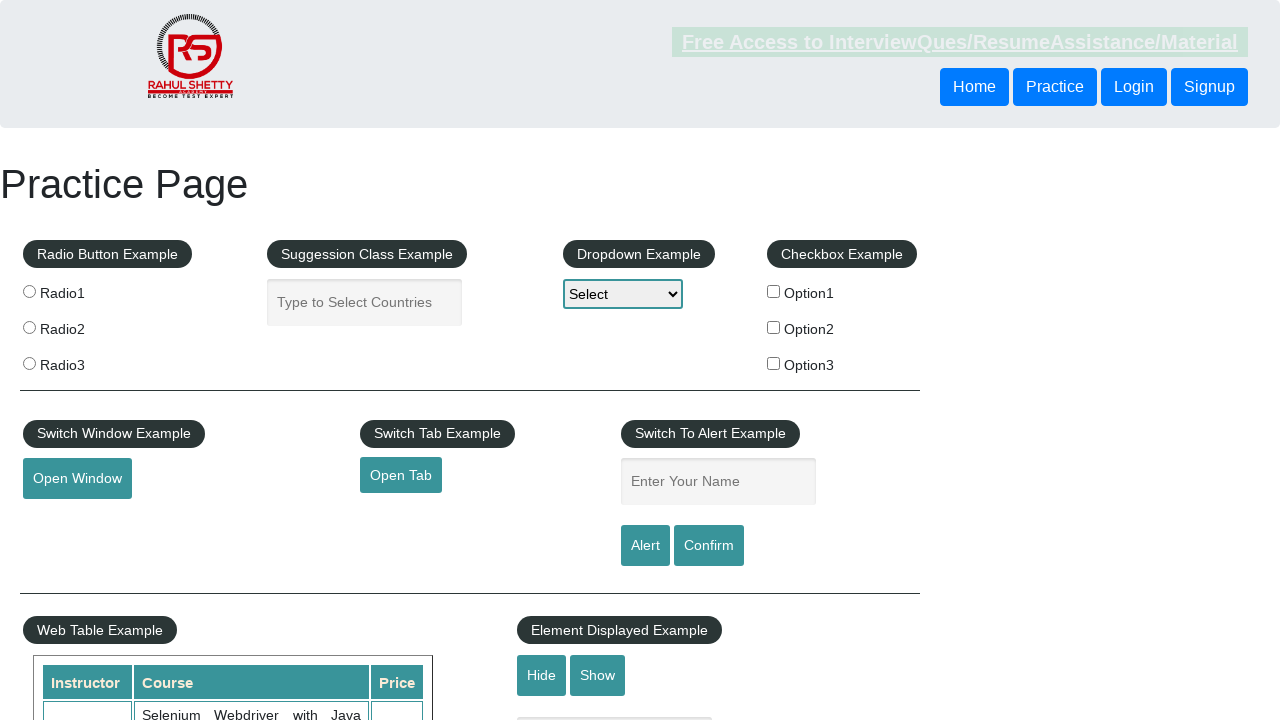

Retrieved text from course cell 3: 'WebSecurity Testing for Beginners-QA knowledge to next level'
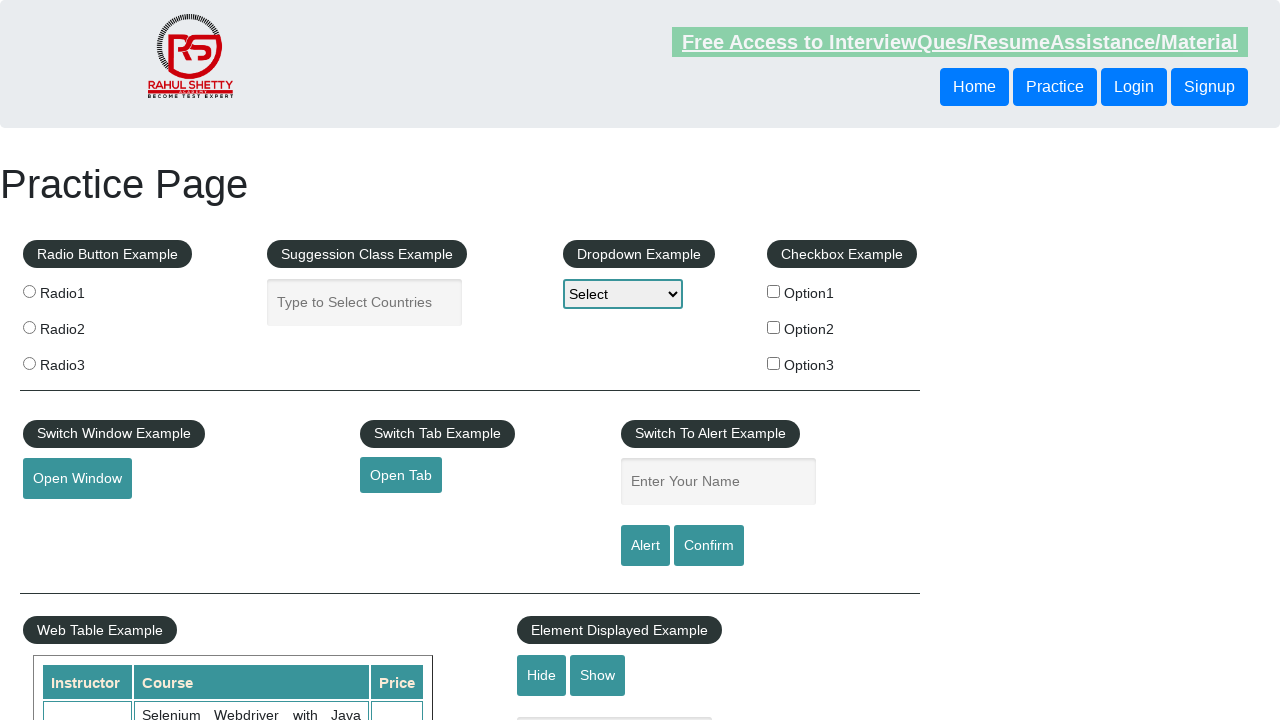

Retrieved text from course cell 4: 'Learn JMETER from Scratch - (Performance + Load) Testing Tool'
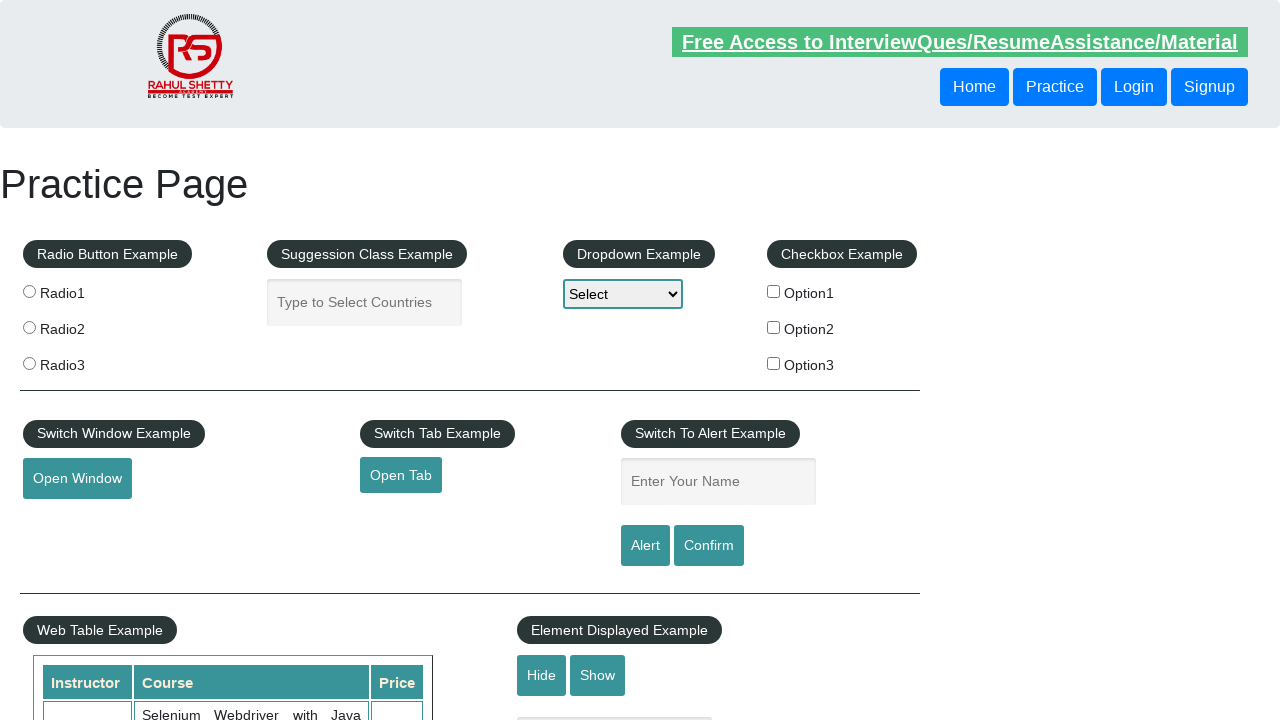

Retrieved text from course cell 5: 'WebServices / REST API Testing with SoapUI'
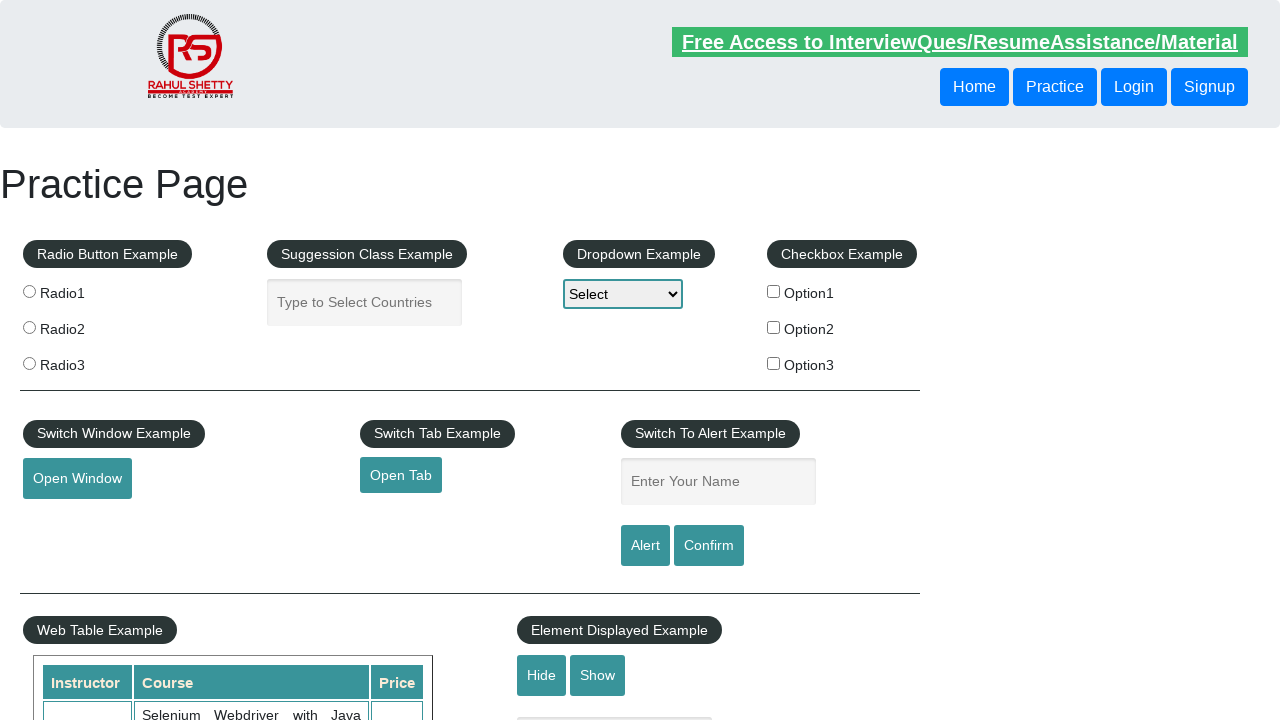

Retrieved text from course cell 6: 'QA Expert Course :Software Testing + Bugzilla + SQL + Agile'
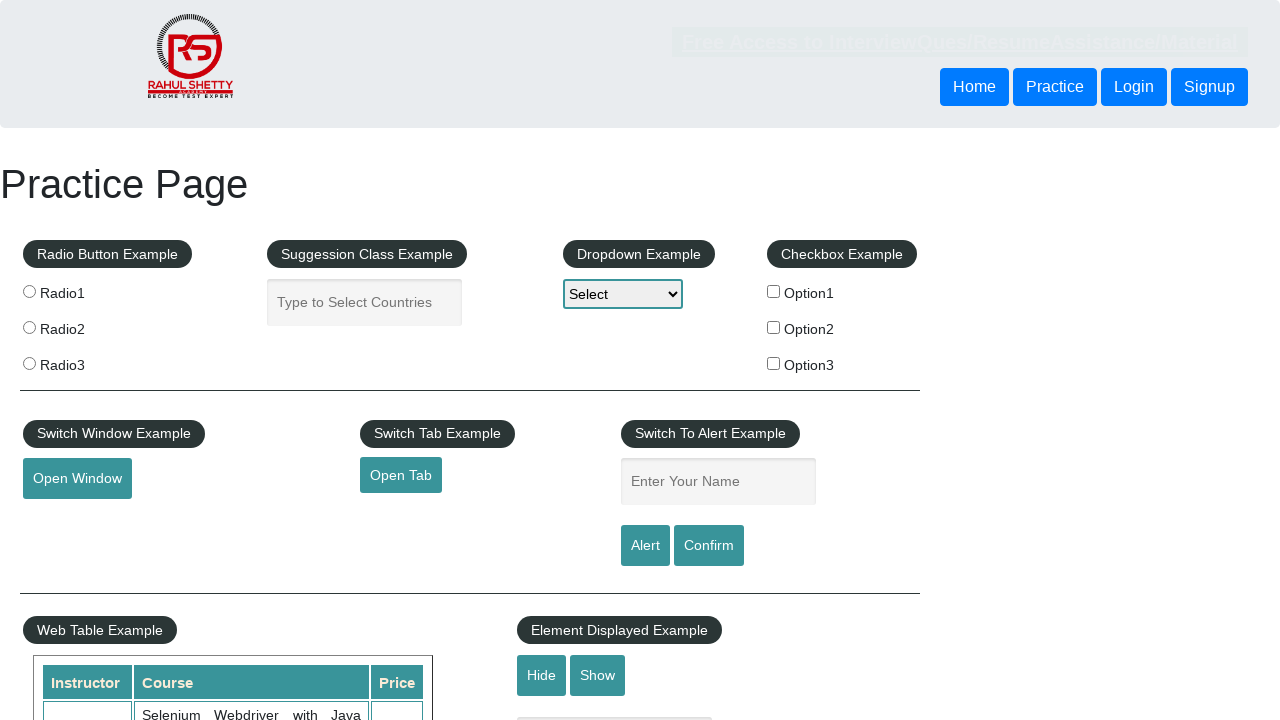

Retrieved text from course cell 7: 'Master Selenium Automation in simple Python Language'
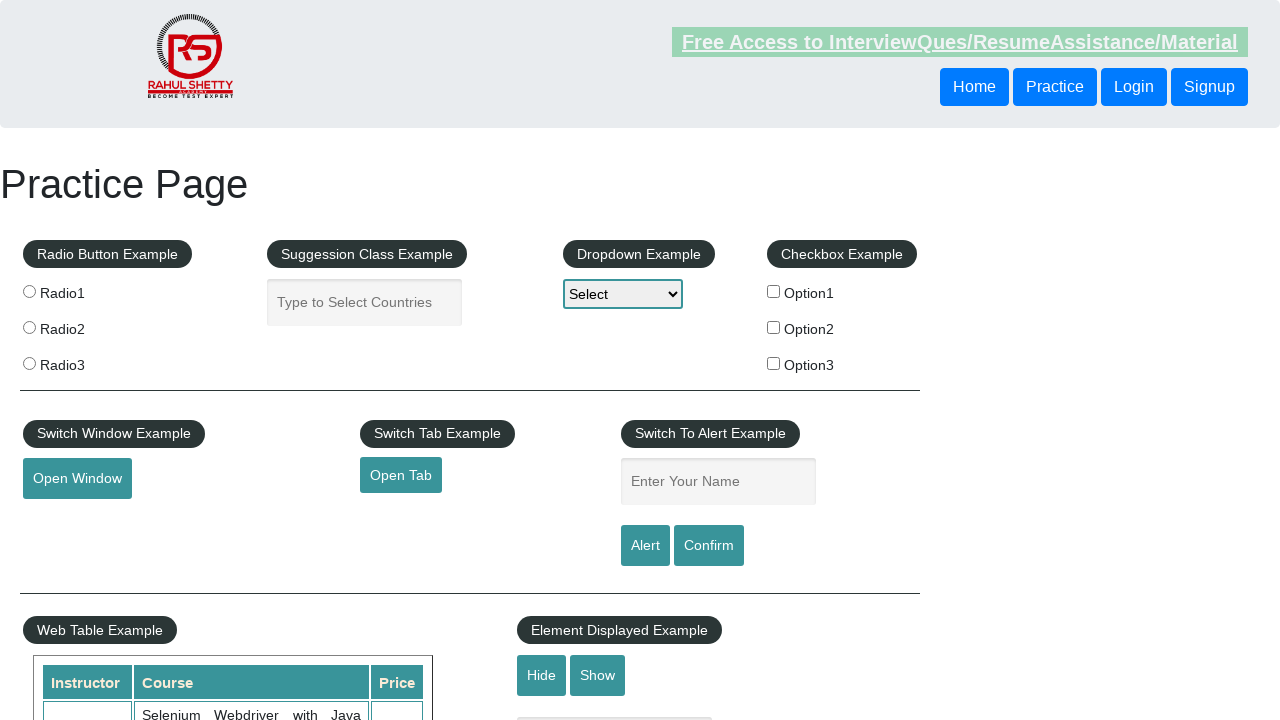

Found matching course at cell 7, locating associated price cell
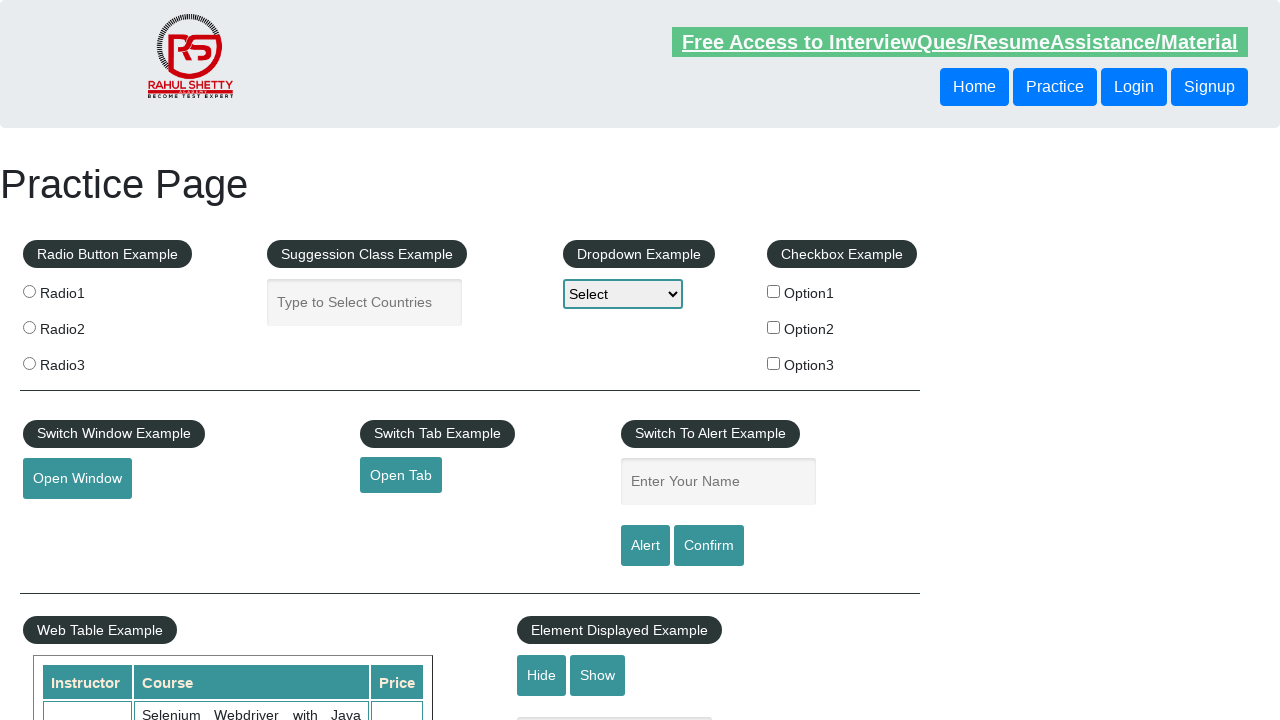

Verified price cell contains expected value: '25'
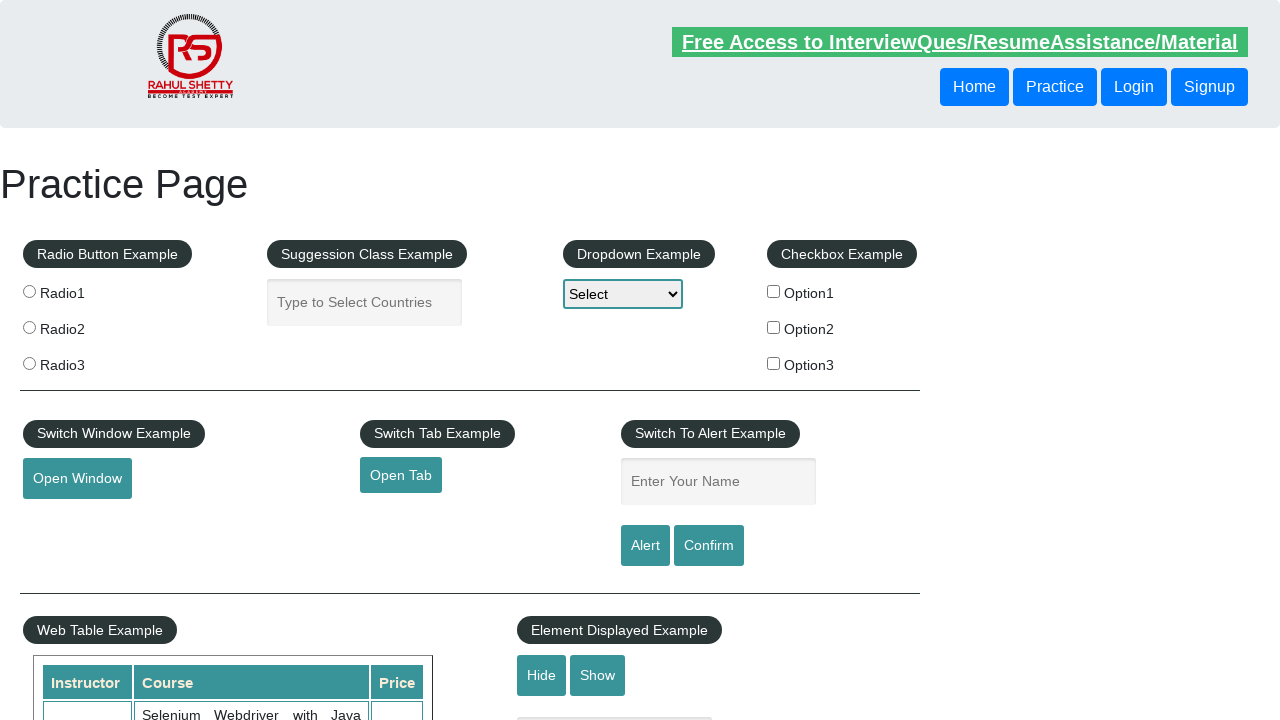

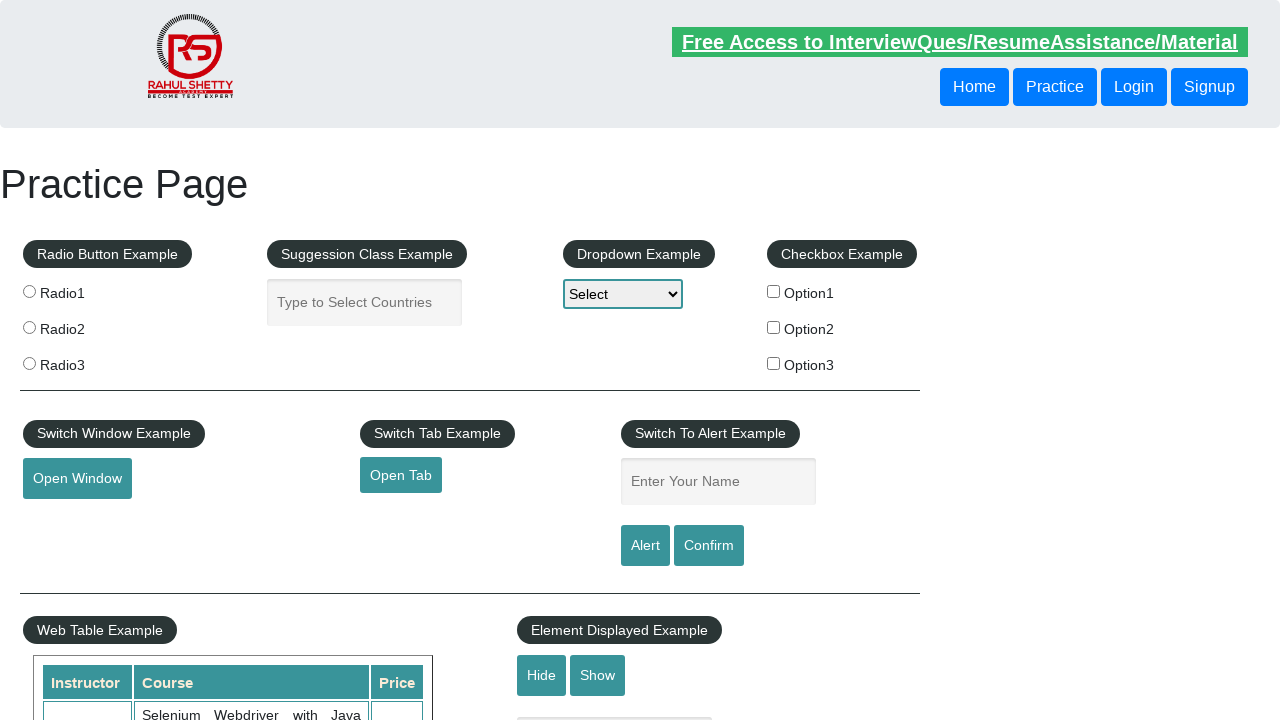